Tests the calendar viewing functionality on timeanddate.com by selecting a month (December) and country (United States) from dropdown menus, then clicking to view the calendar.

Starting URL: https://www.timeanddate.com/

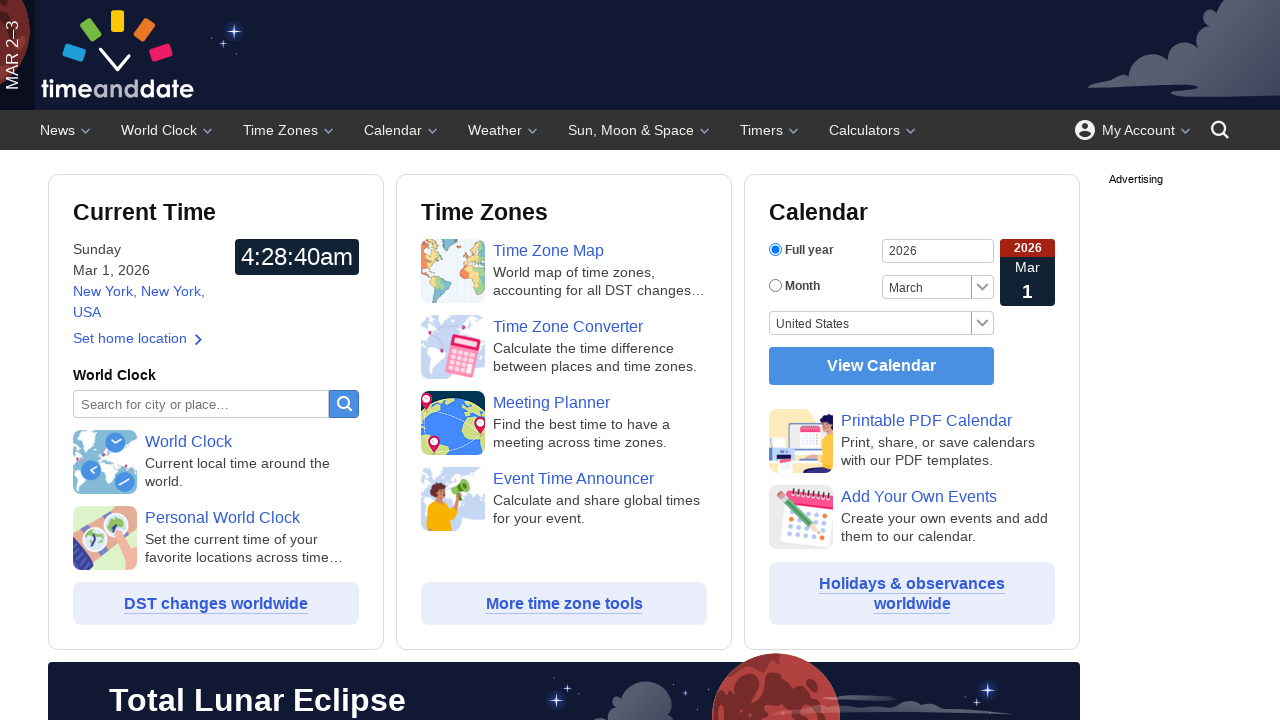

Selected December from the month dropdown on #month
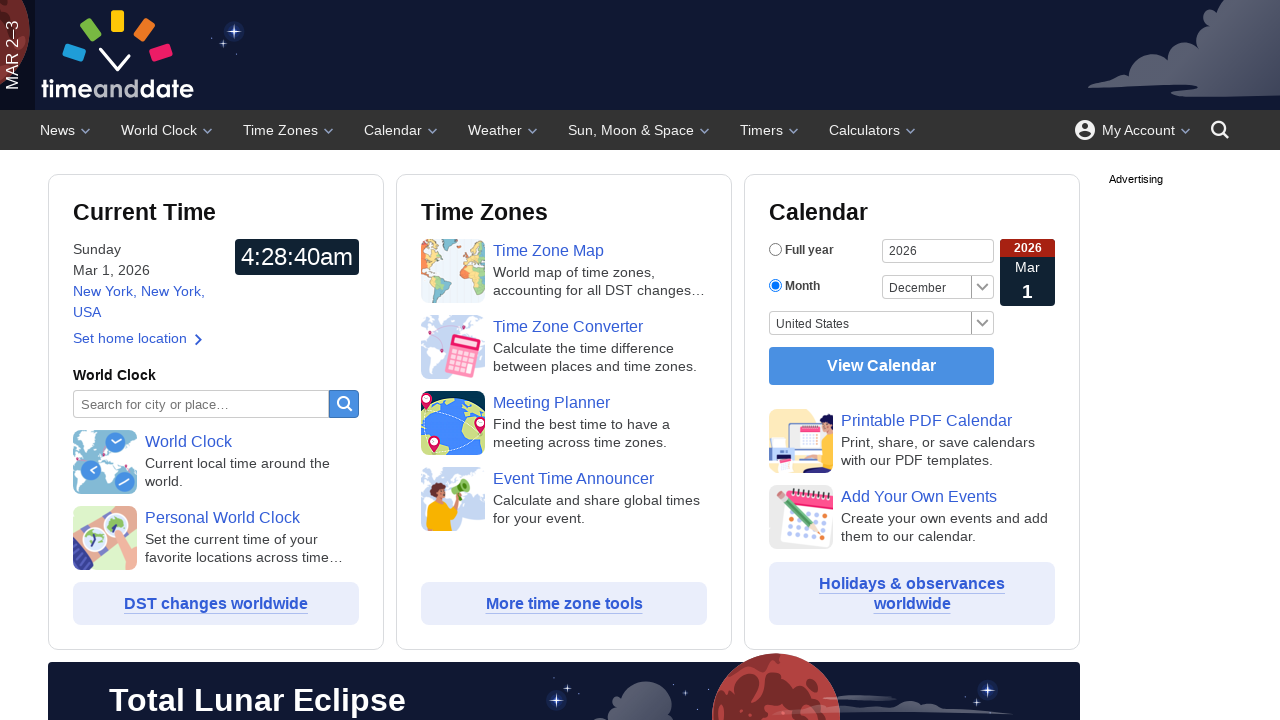

Selected United States from the country dropdown on #country
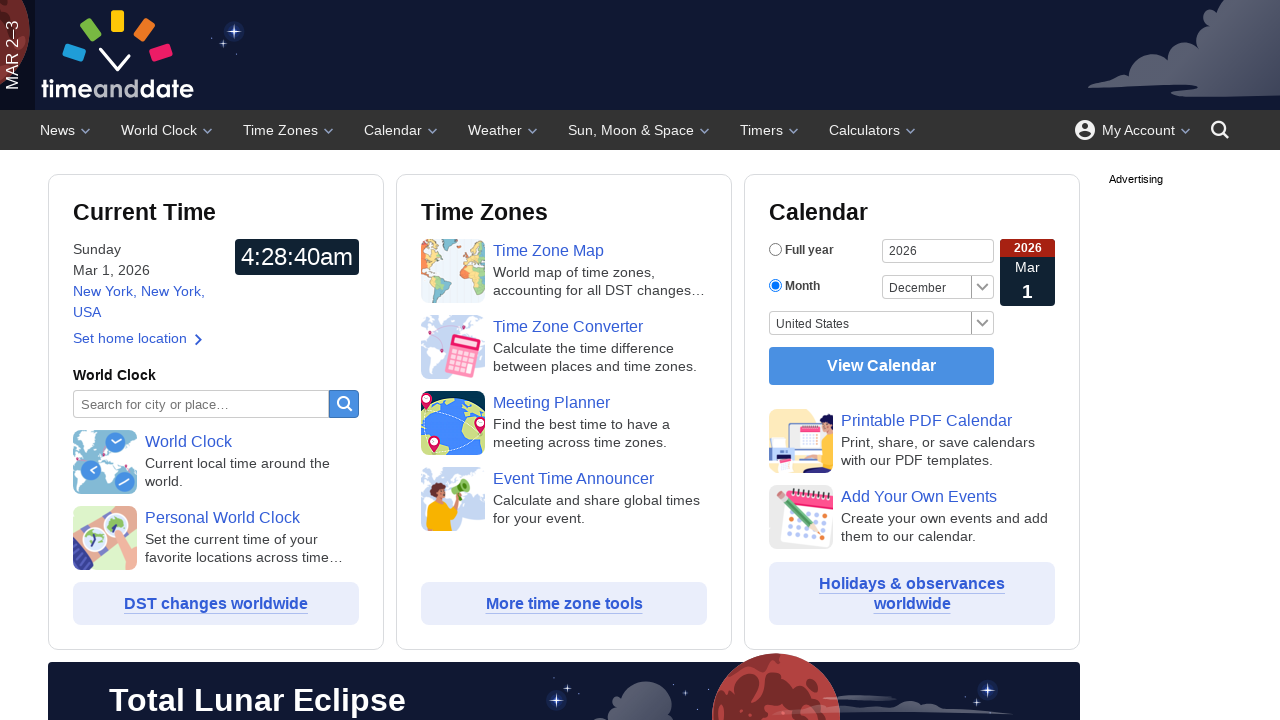

Clicked the View Calendar button at (882, 366) on xpath=//form[@id='cf']//input[@value='View Calendar']
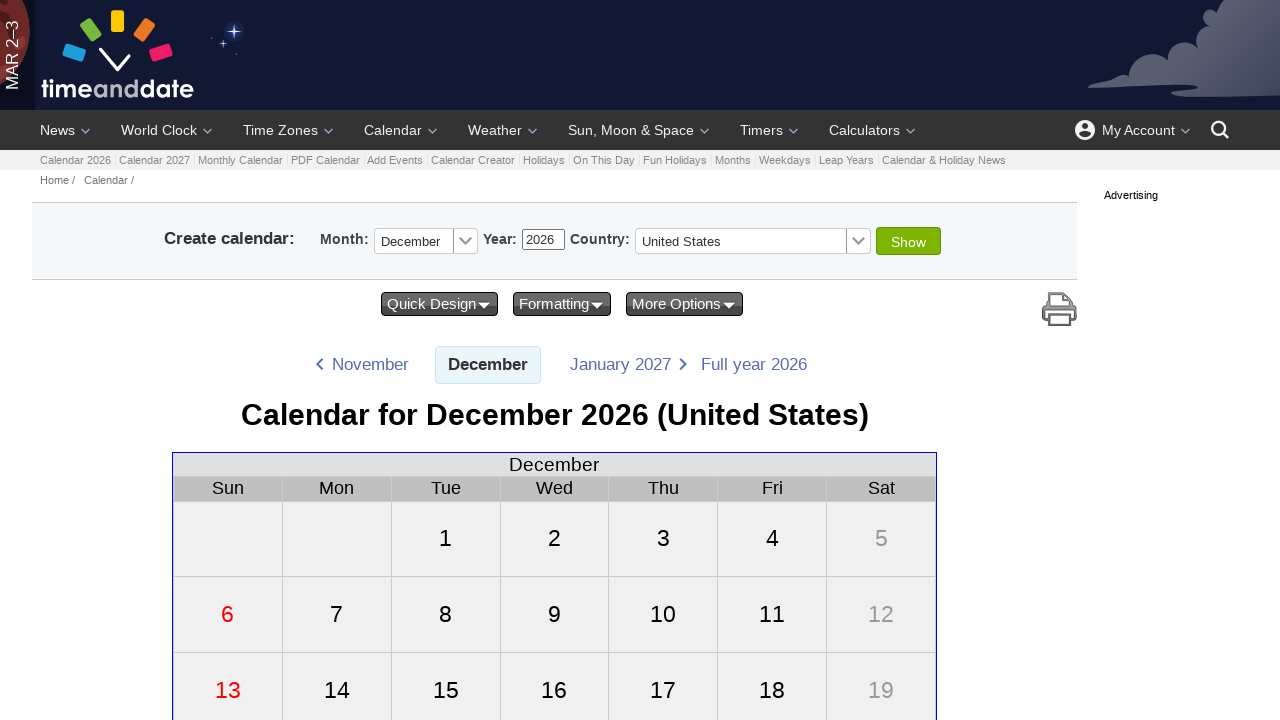

Calendar page finished loading
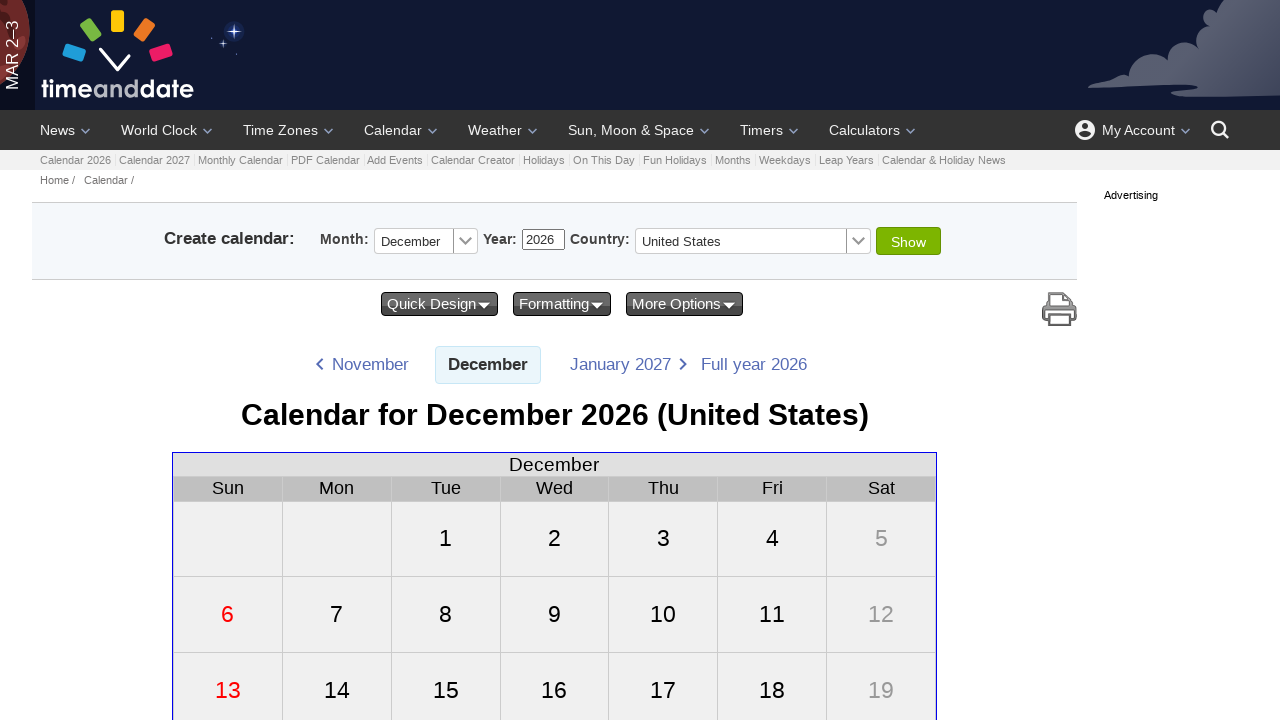

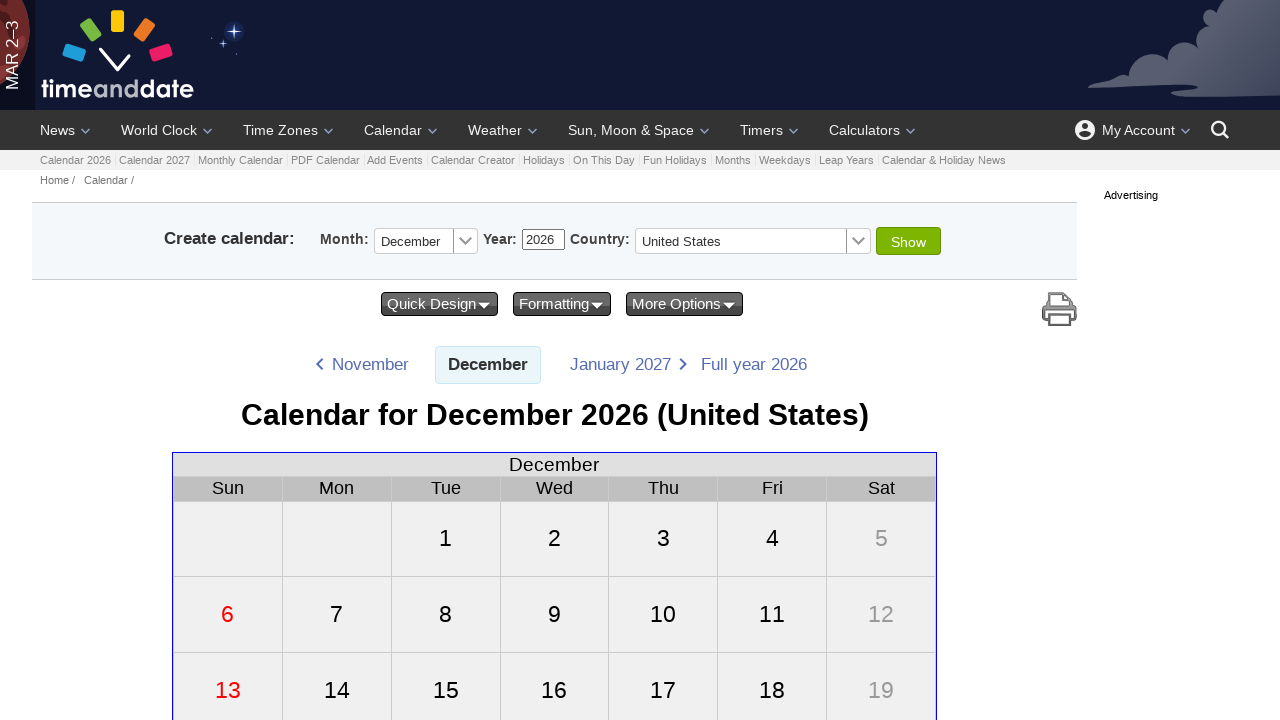